Tests the return date selection functionality on RedBus by clicking the return date box to open a calendar popup and selecting a specific date.

Starting URL: https://www.redbus.com/

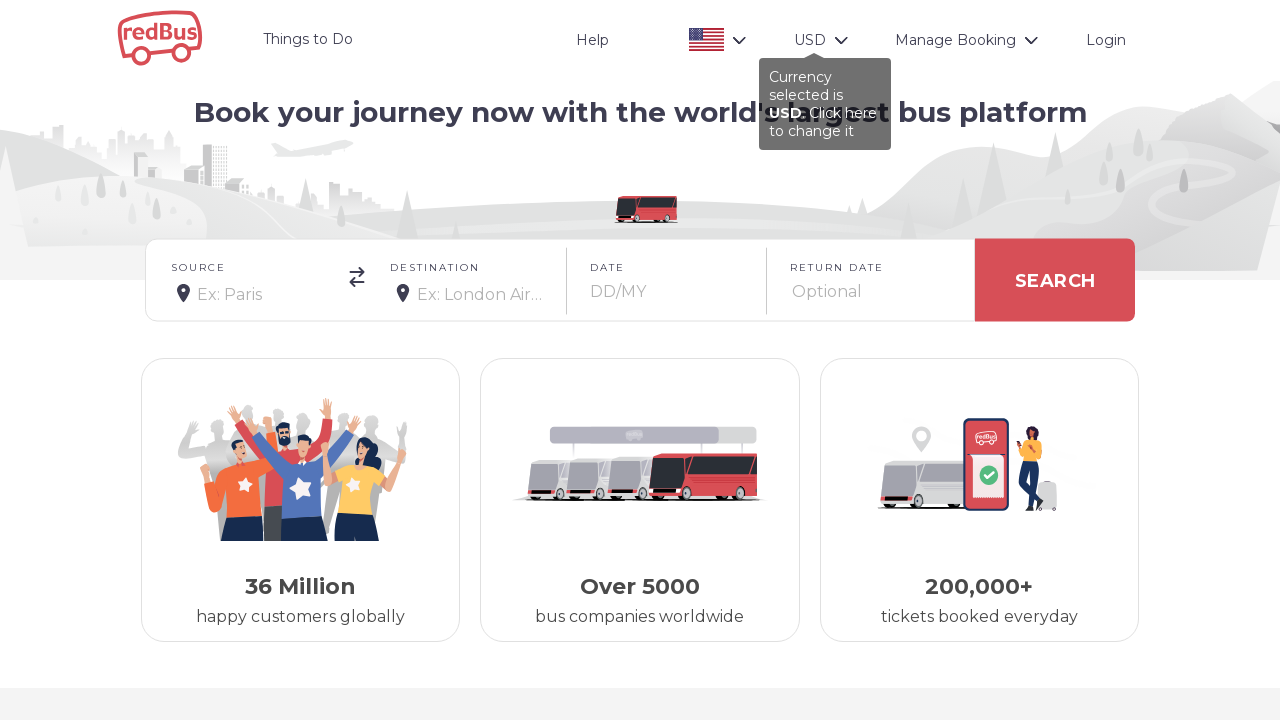

Waited for page to load (networkidle)
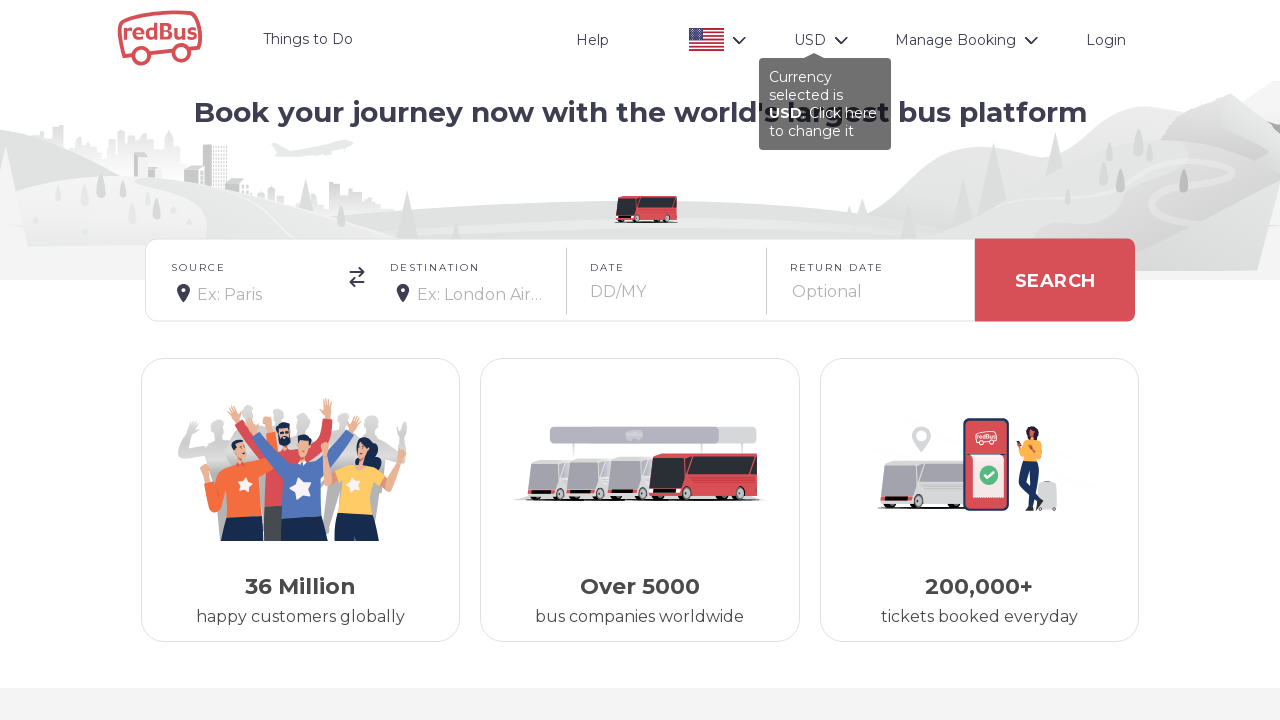

Clicked return date box to open calendar popup at (867, 280) on #return-box
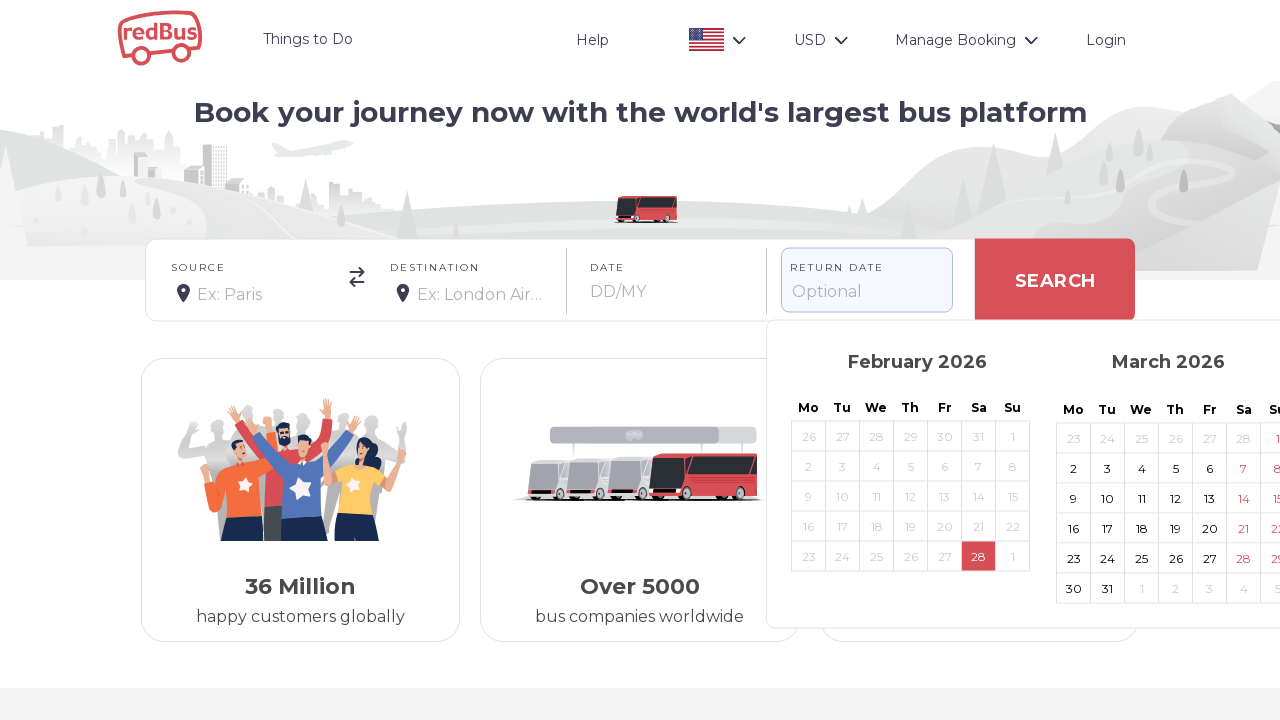

Waited 1000ms for calendar popup to appear
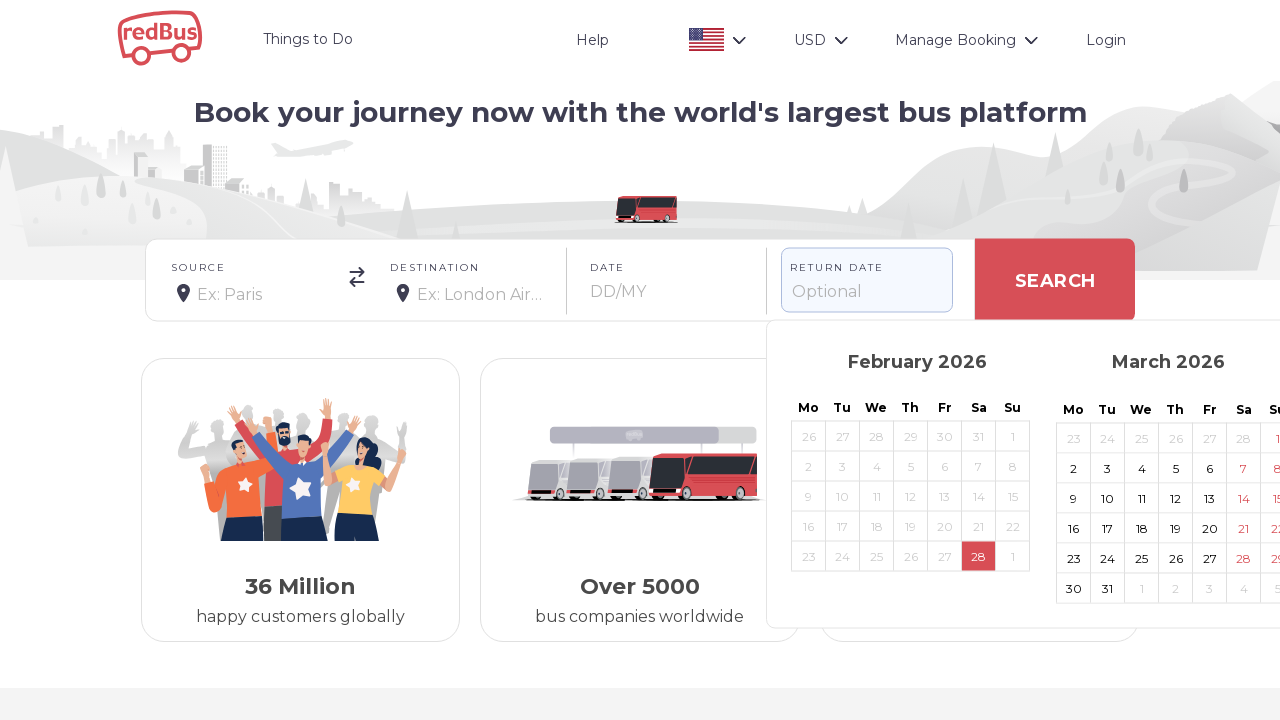

Selected date '3' from the calendar popup at (842, 466) on (//span[.='3'])[1]
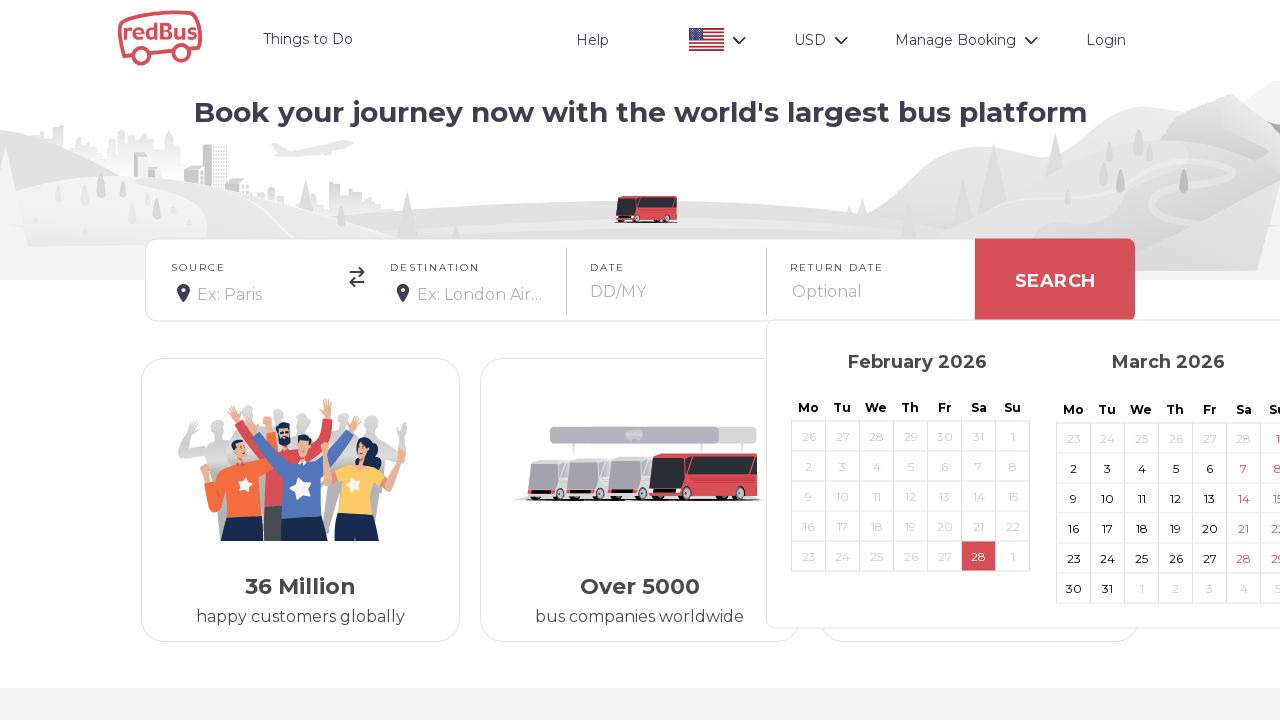

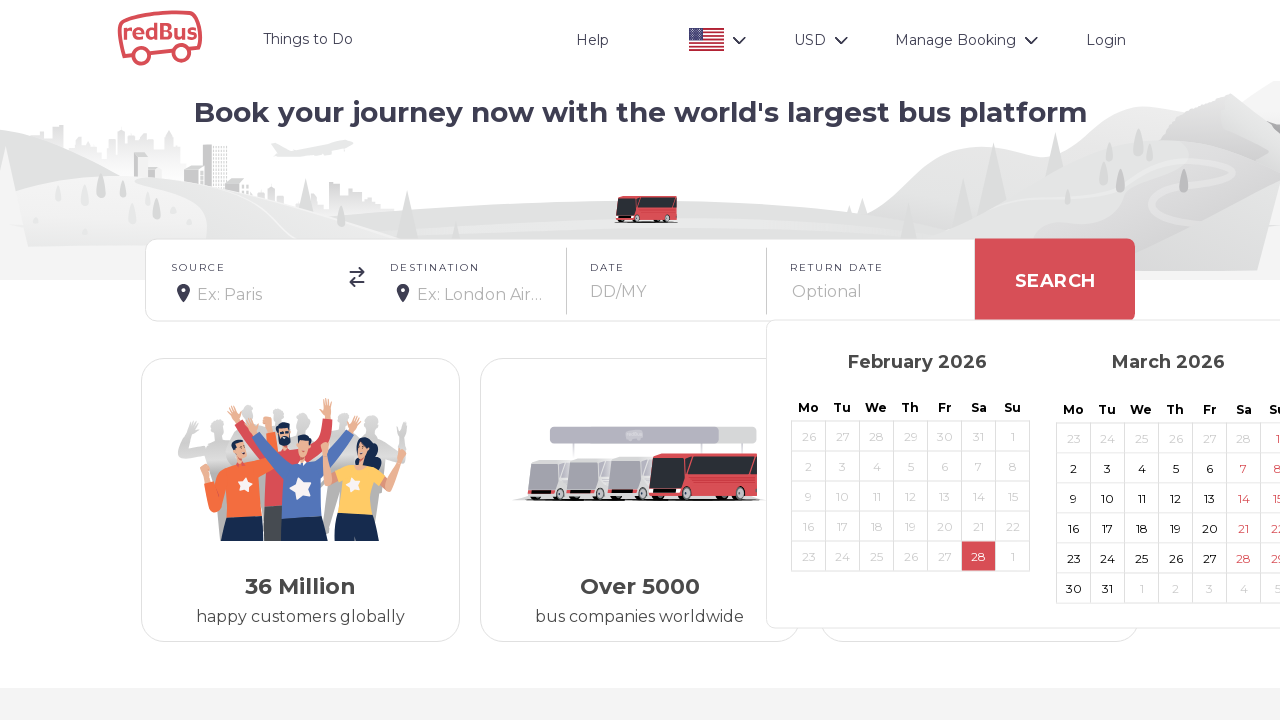